Tests the TextBox form on DemoQA by navigating to the Elements section, clicking on Text Box, filling out the form fields (full name, email, current address, permanent address), and submitting the form.

Starting URL: https://demoqa.com/

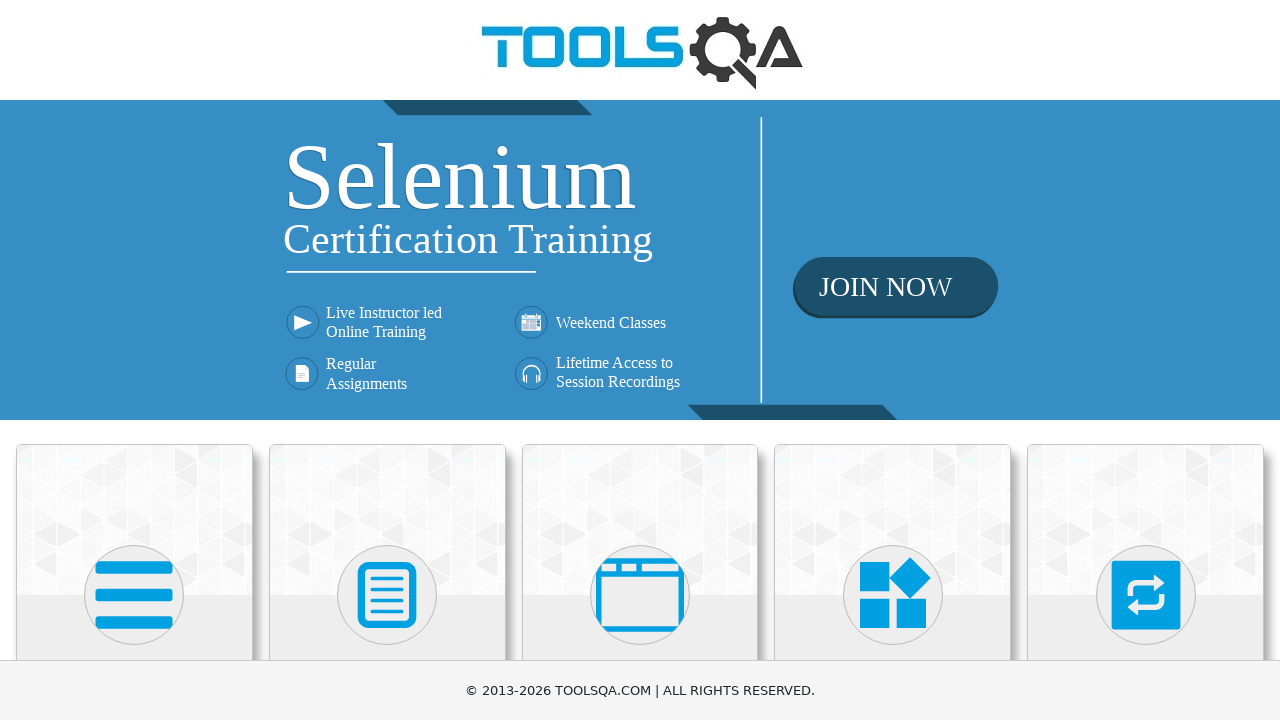

Clicked on Elements card to navigate to Elements section at (134, 360) on xpath=//*[text()='Elements']
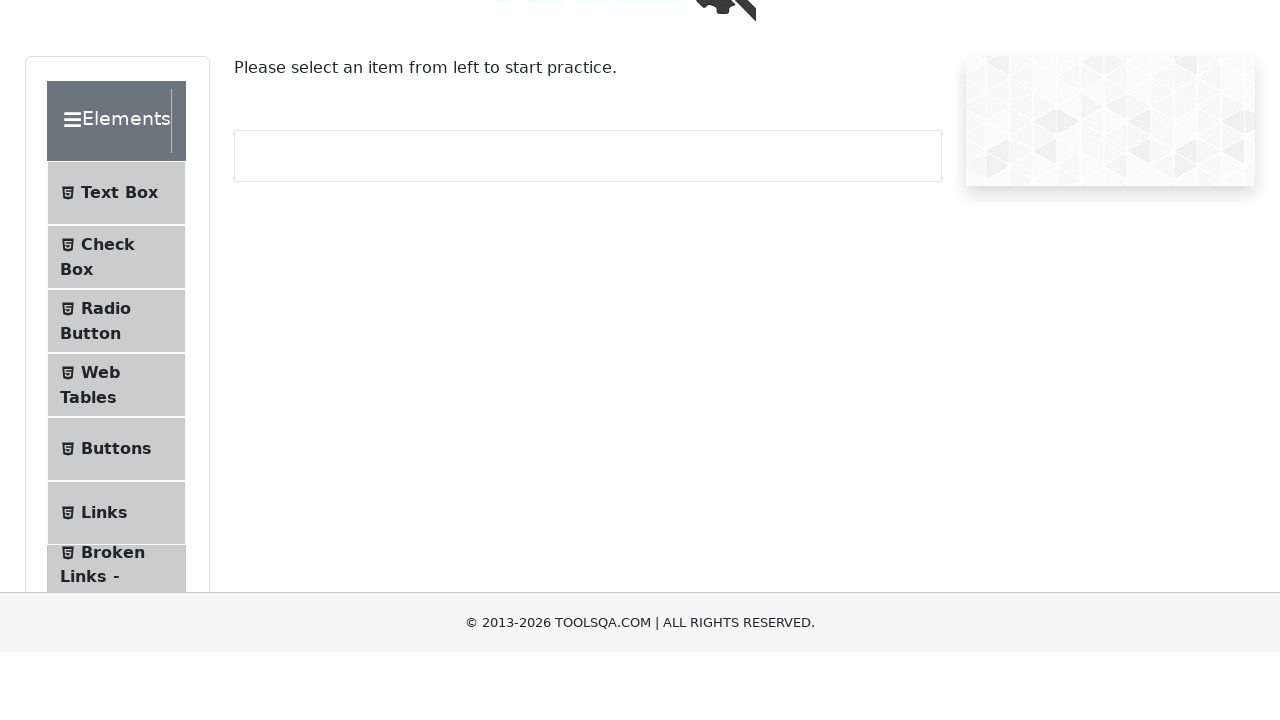

Clicked on Text Box menu item at (119, 261) on xpath=//*[text()='Text Box']
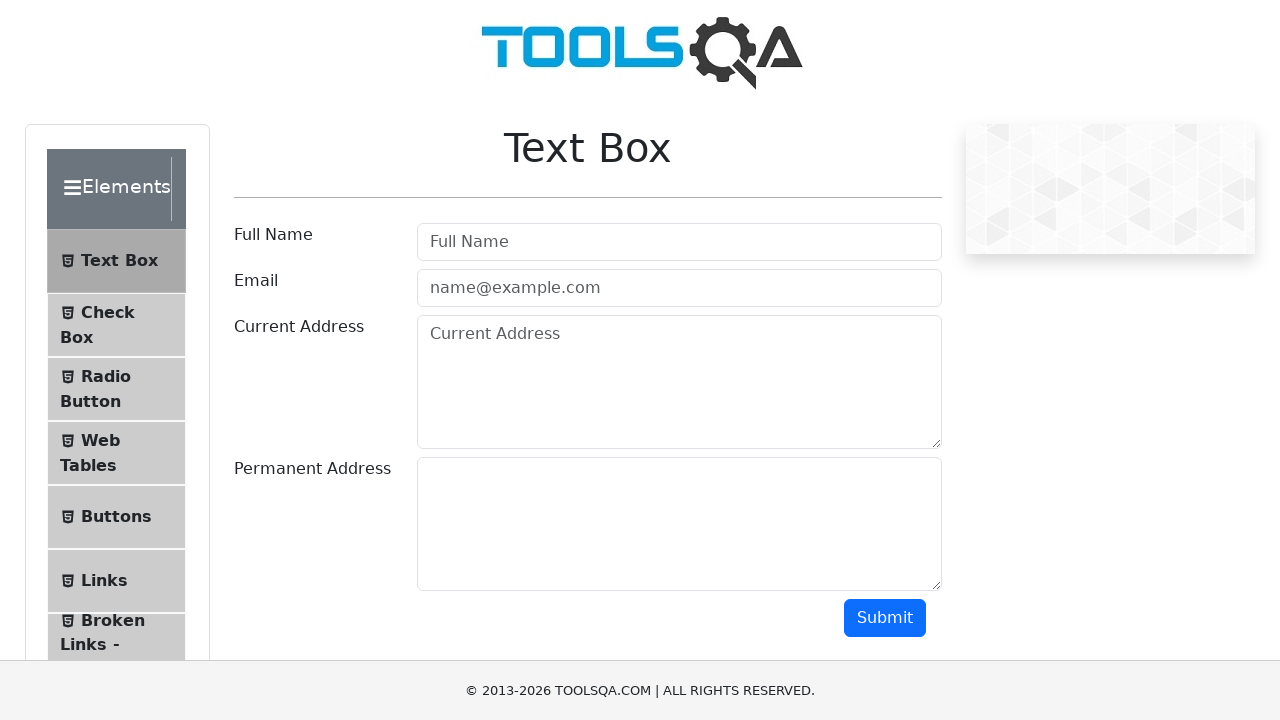

Filled full name field with 'Tamanappa Inde' on #userName
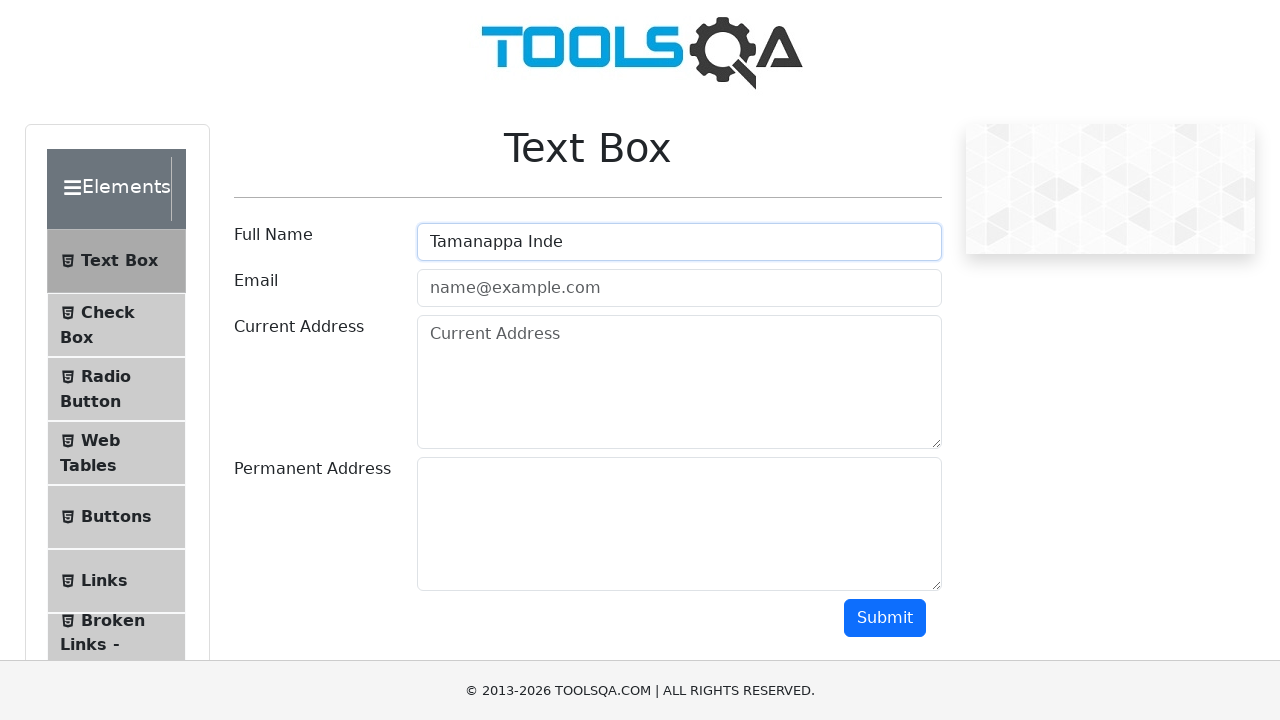

Filled email field with 'inde@gmail.com' on #userEmail
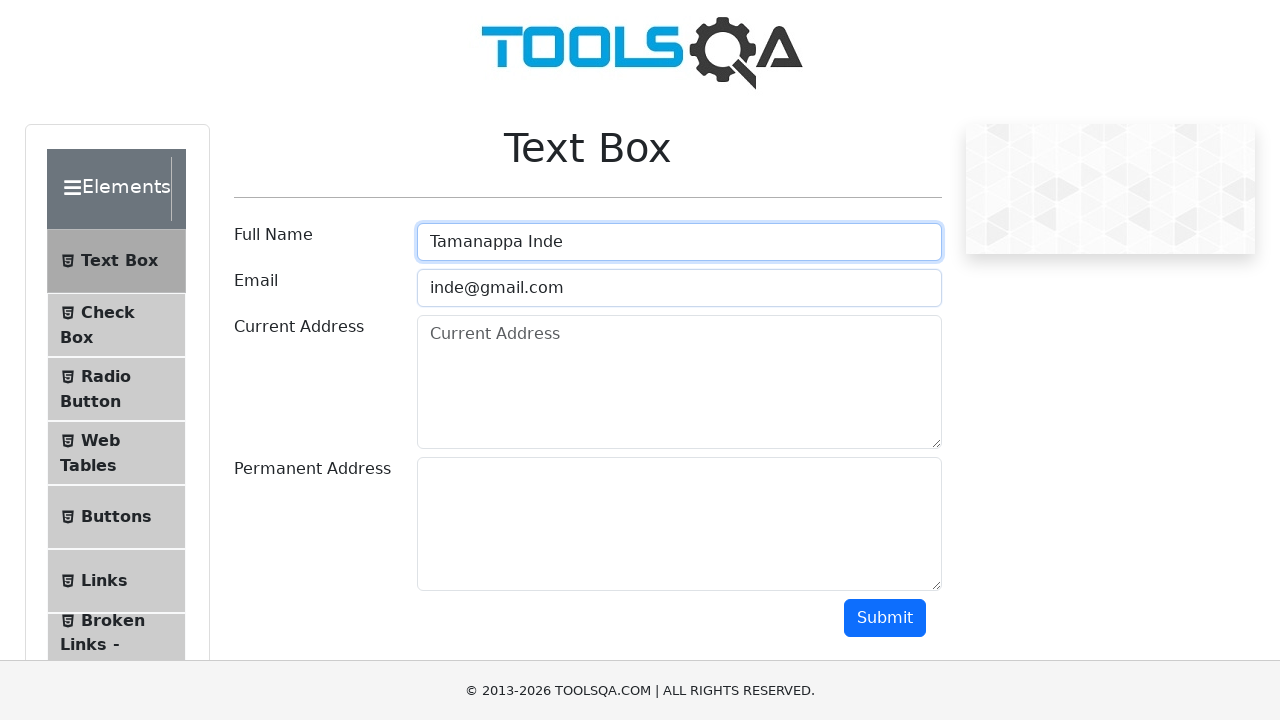

Filled current address field with 'Ravet Pune 412101' on #currentAddress
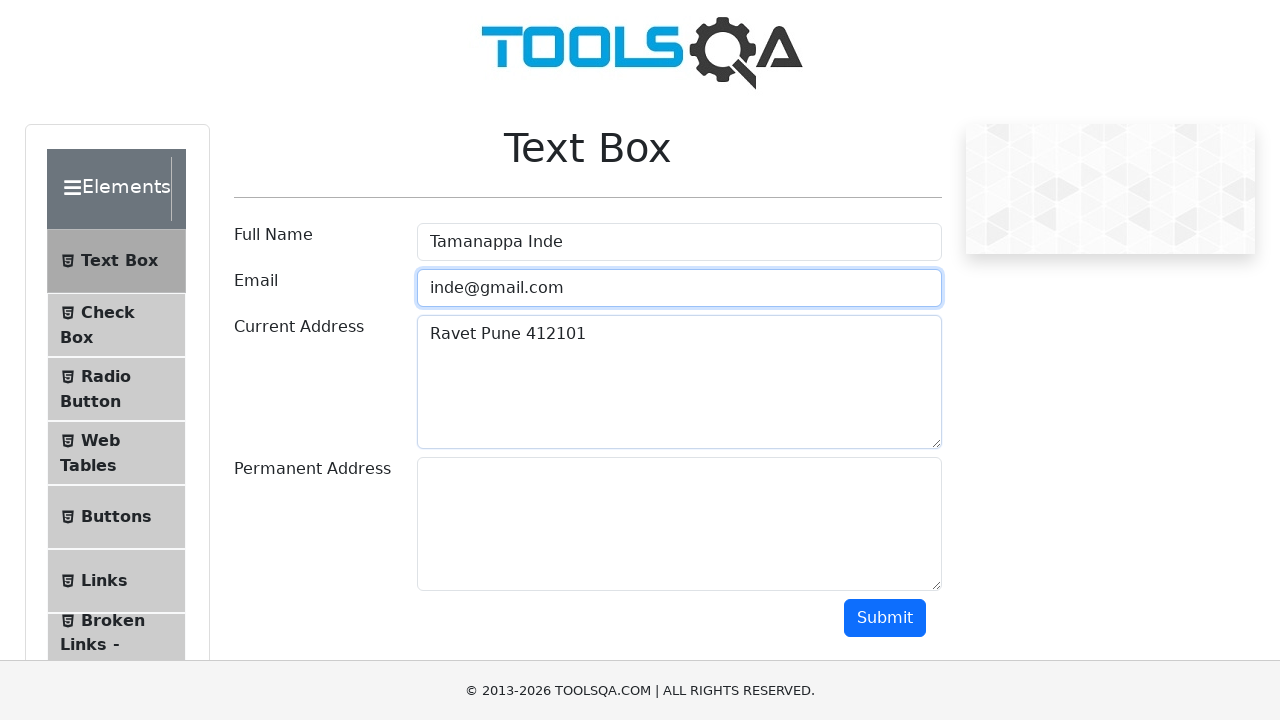

Filled permanent address field with 'Omerga Dharashiv 413606' on #permanentAddress
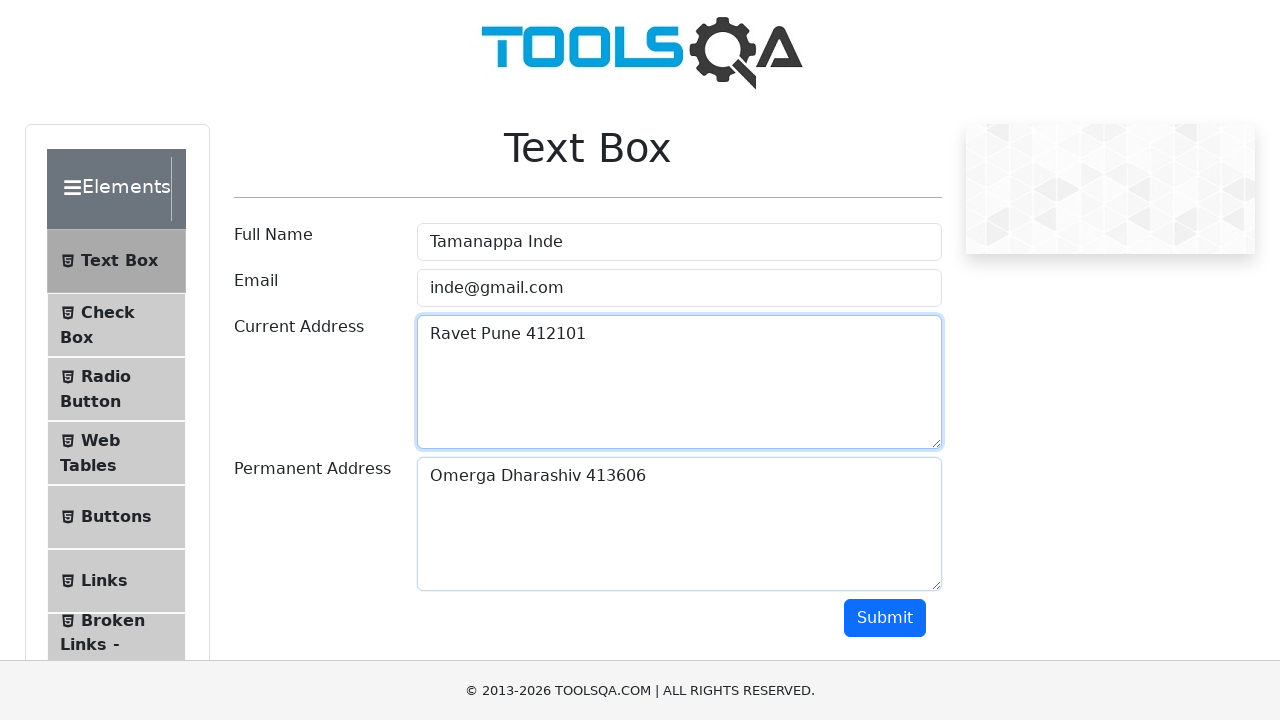

Clicked submit button to submit the TextBox form at (885, 618) on #submit
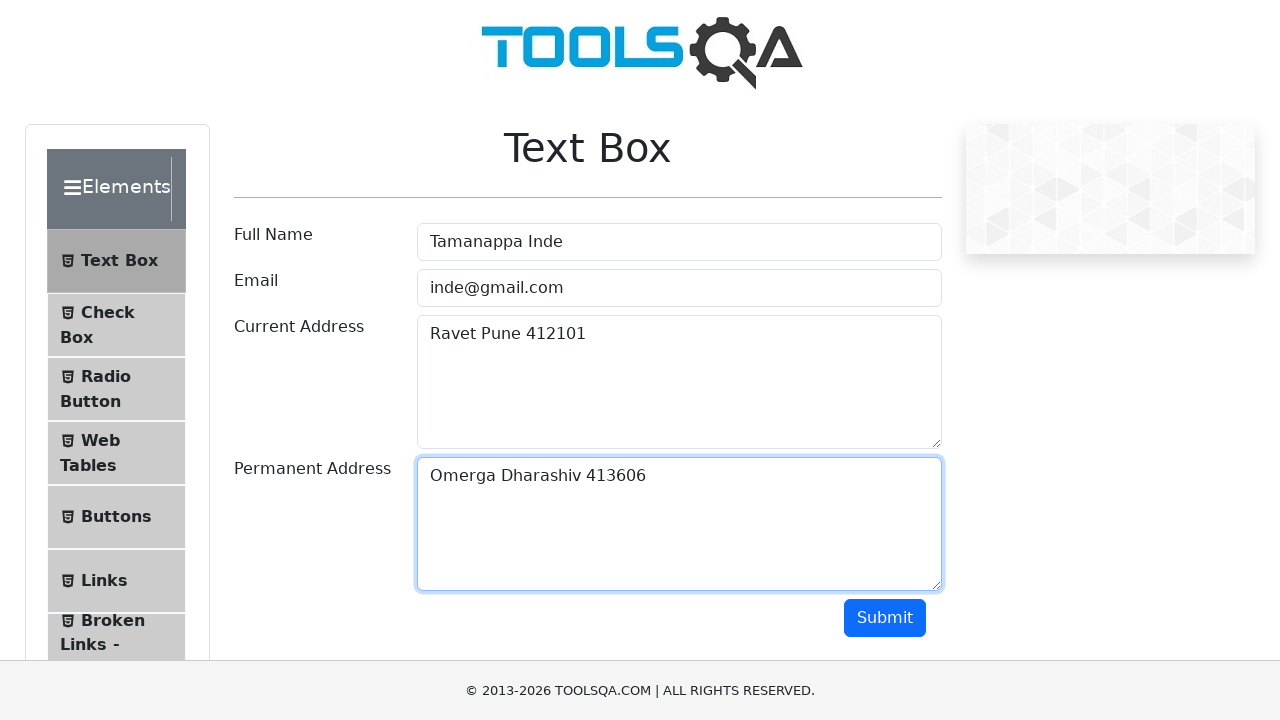

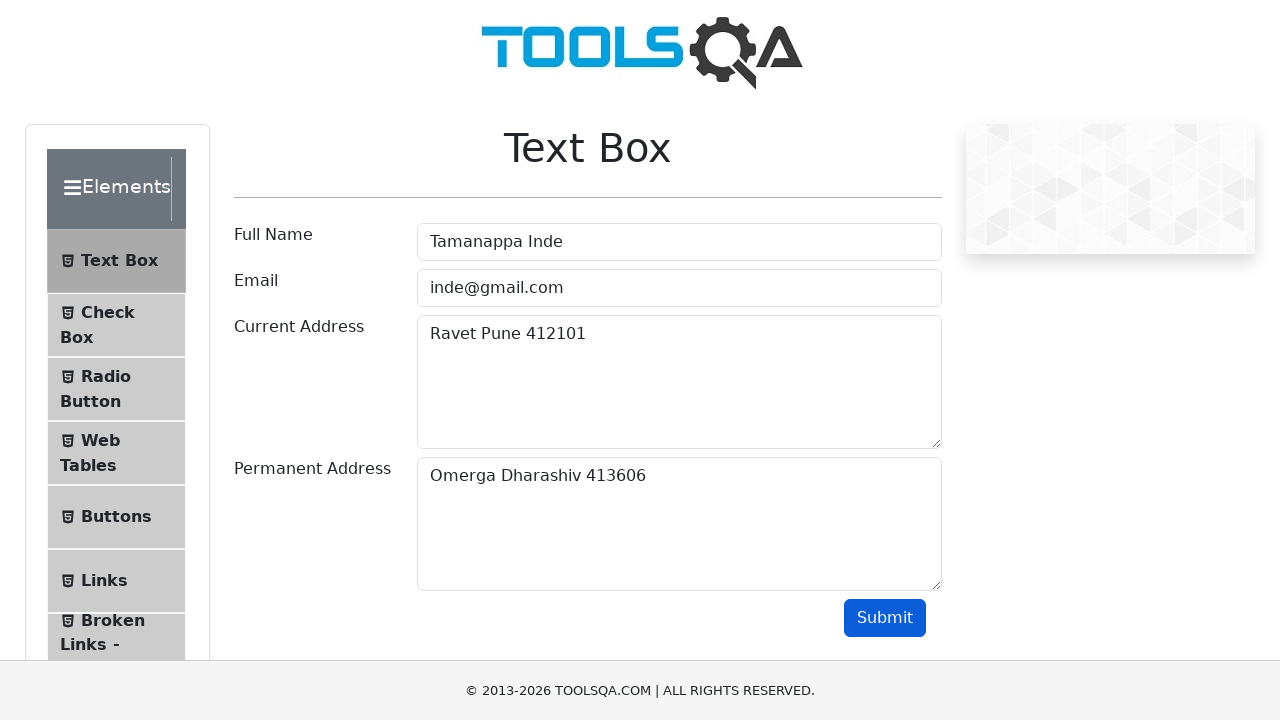